Navigates through multiple pages of the Soconsulto website, simulating user browsing behavior including scrolling on pages.

Starting URL: https://soconsulto.pages.dev/

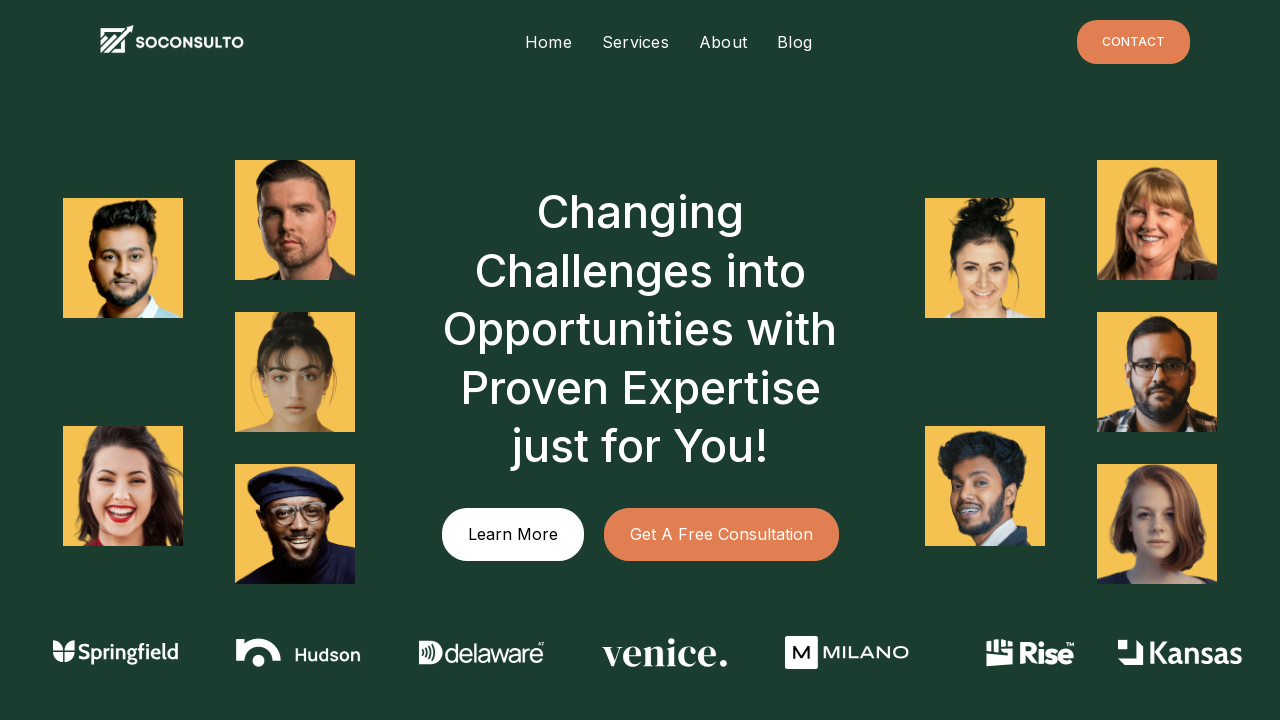

Navigated to about page
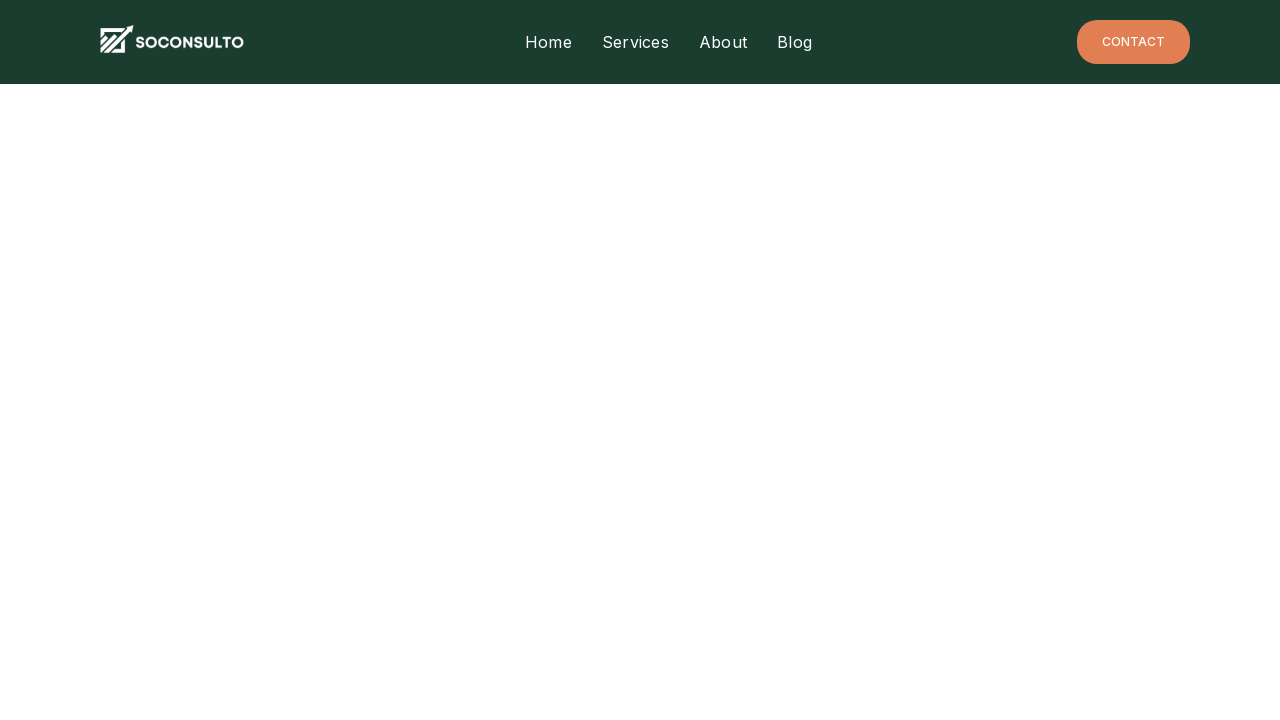

Scrolled down on about page
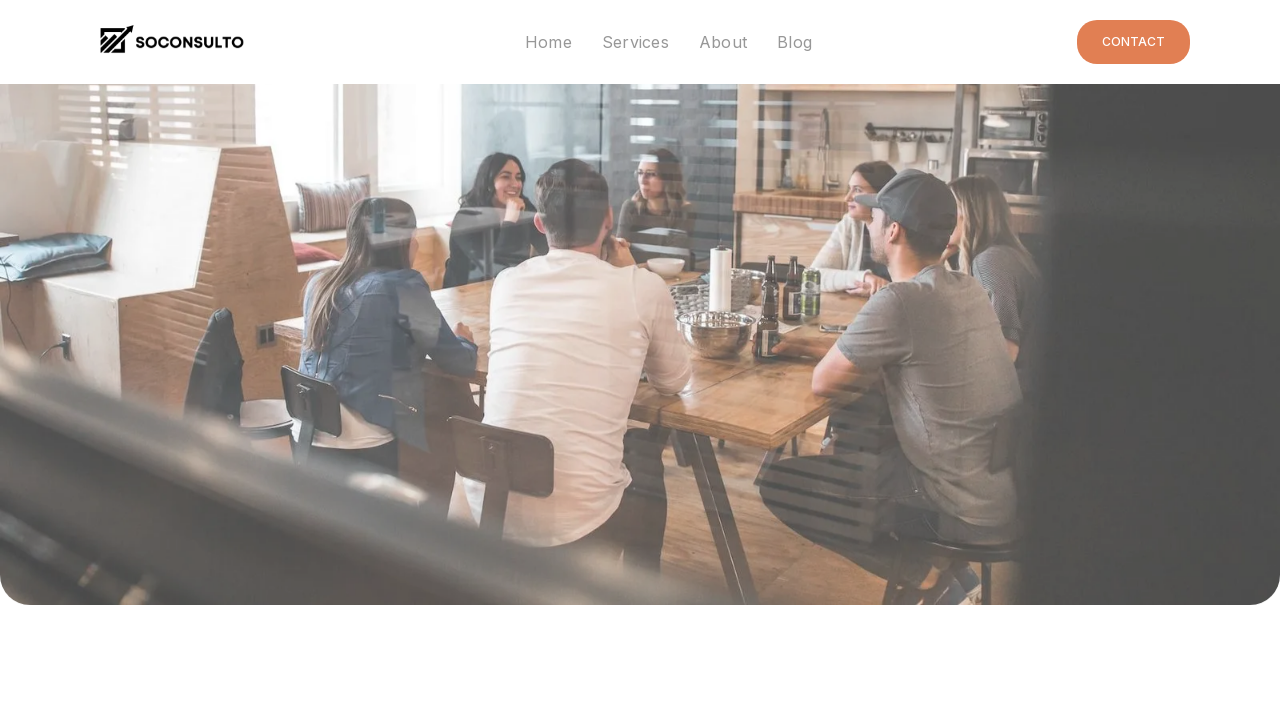

Waited 1500ms for content to load
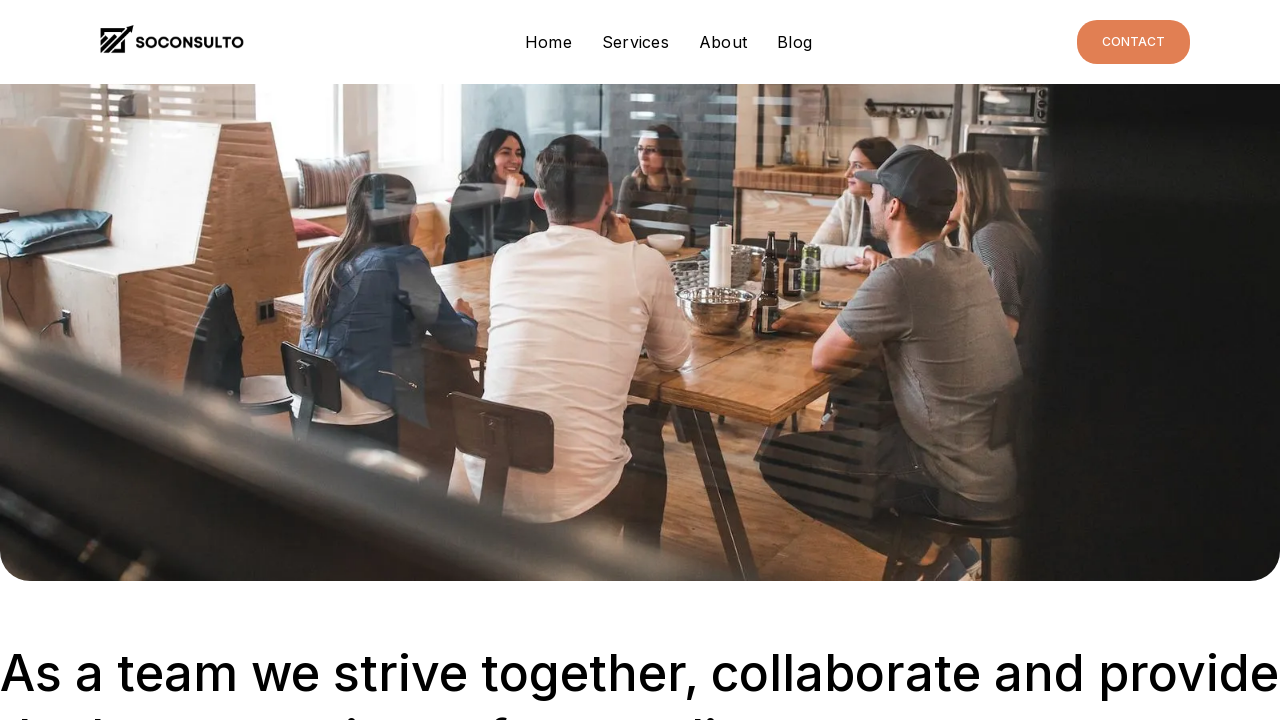

Navigated to blog page
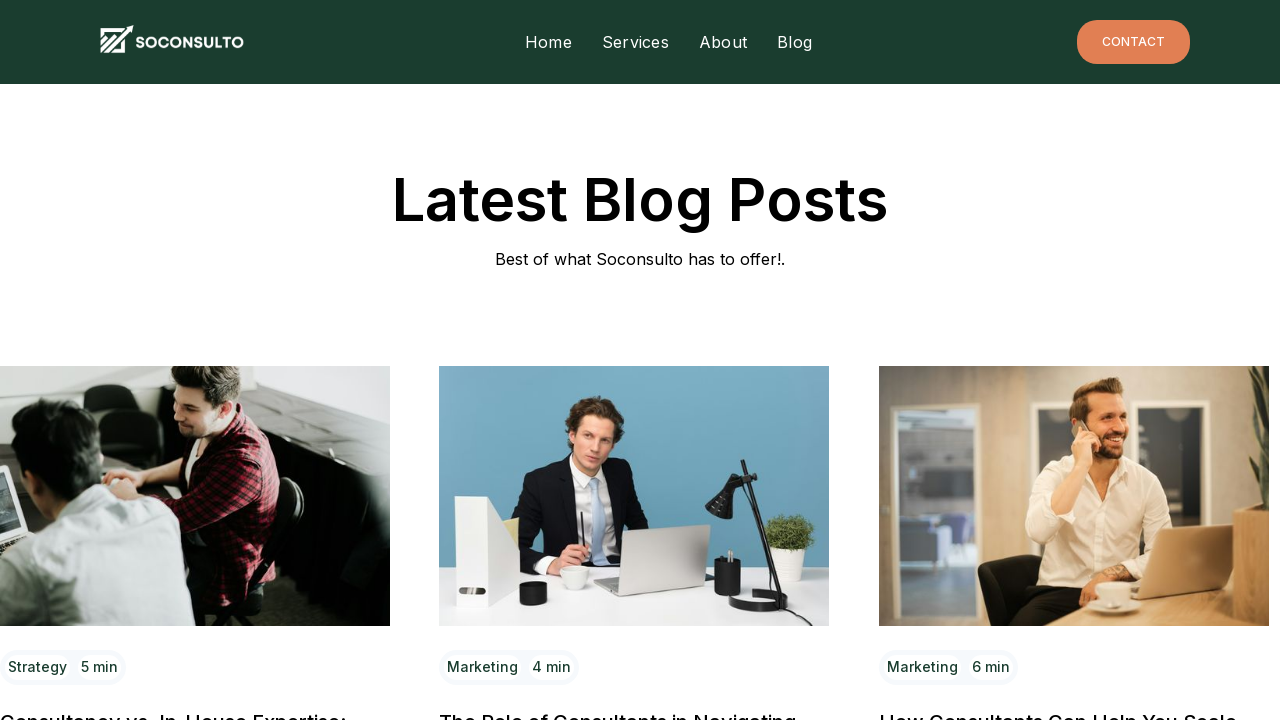

Scrolled down on blog page (first scroll)
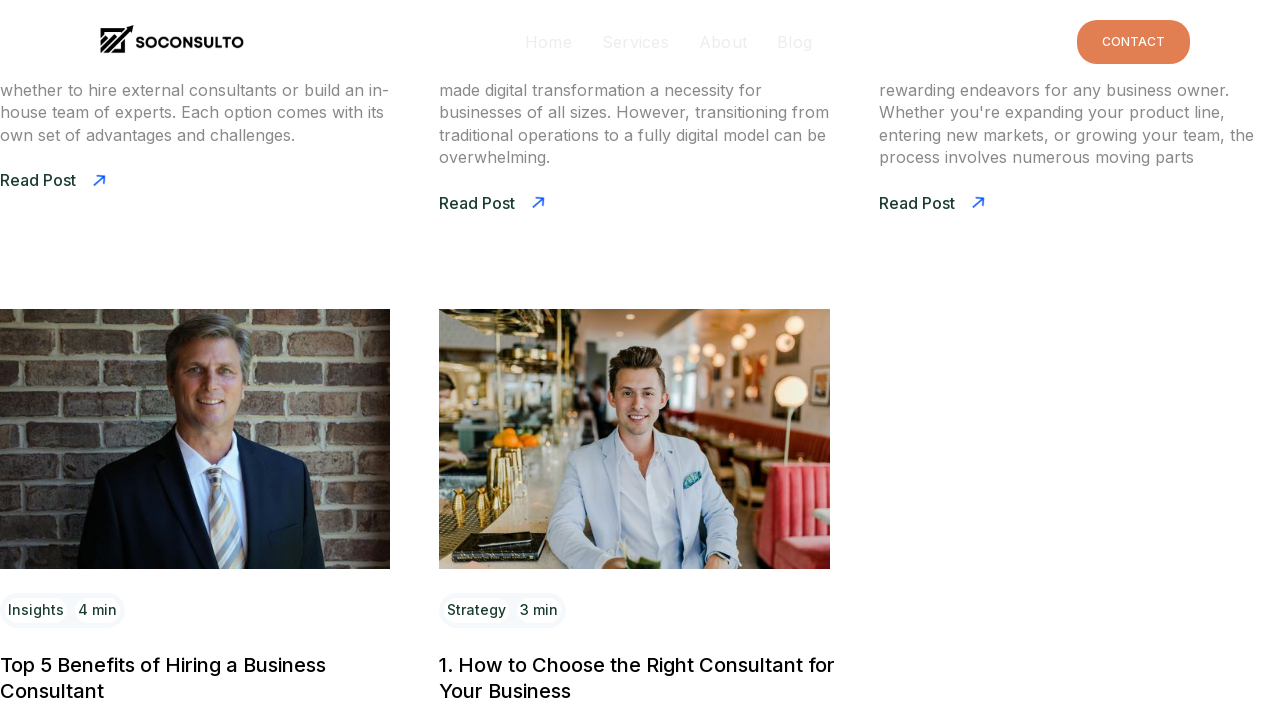

Waited 1200ms for content to load
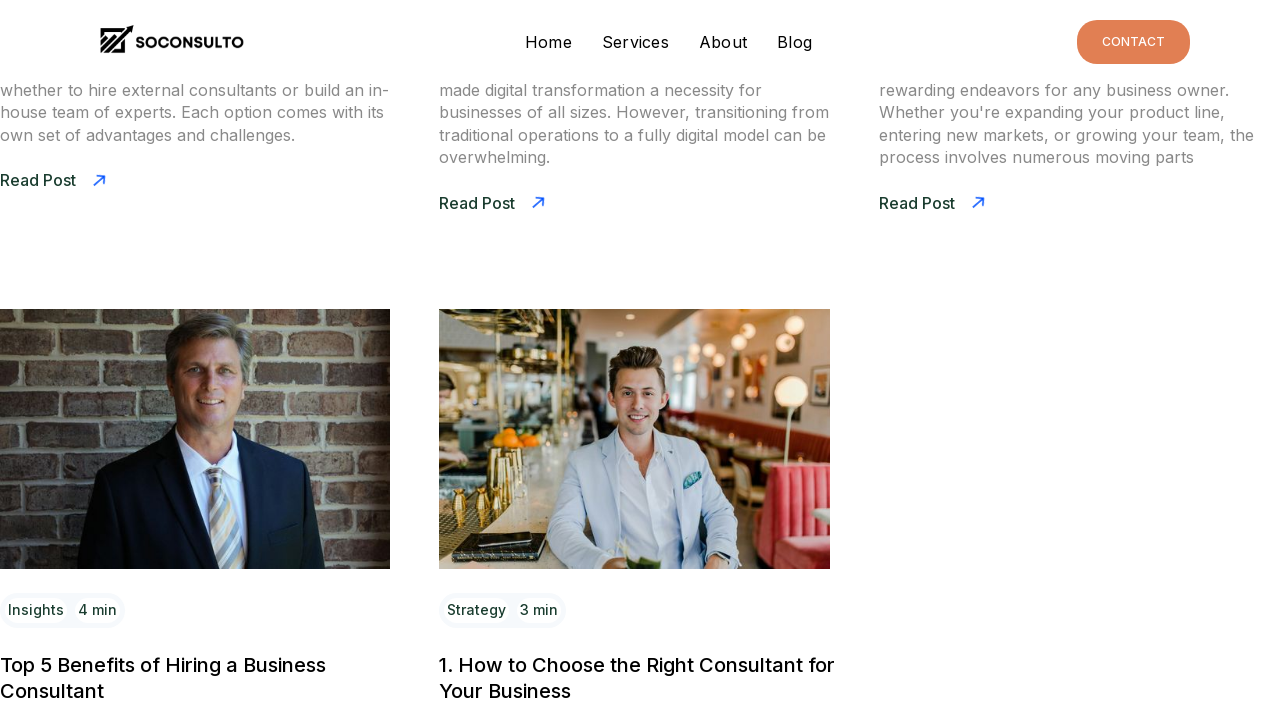

Scrolled down on blog page (second scroll)
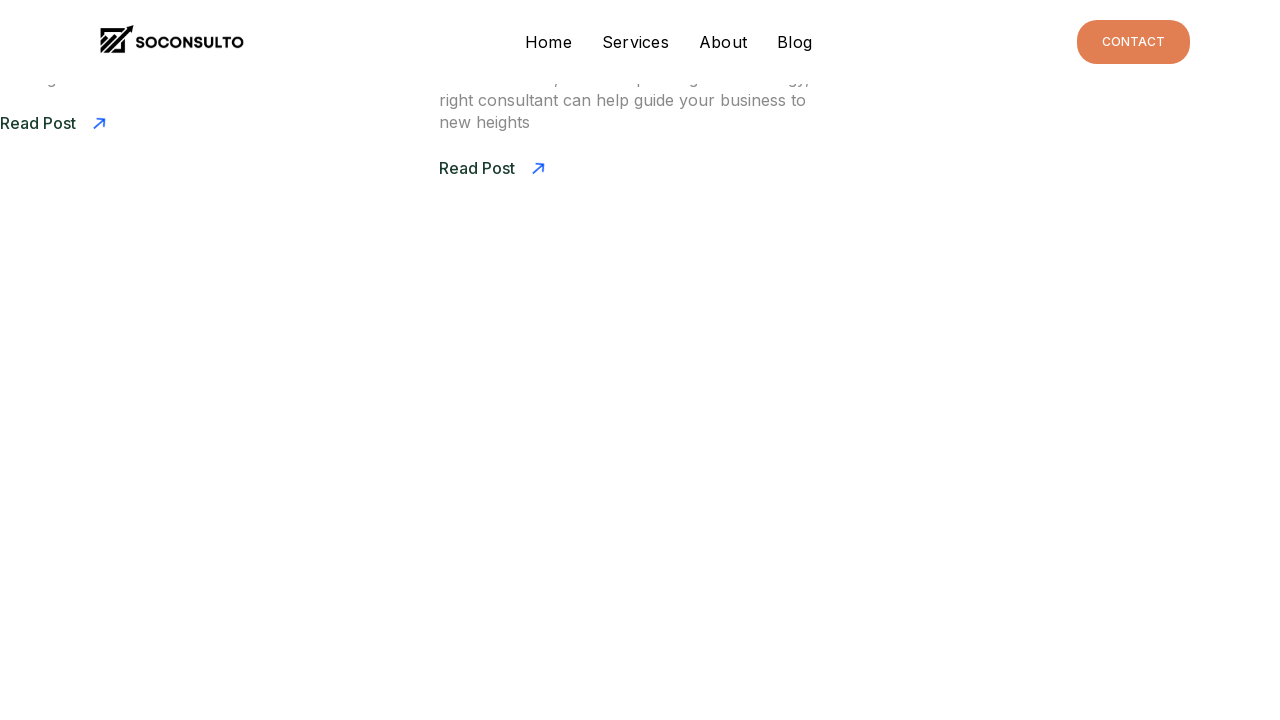

Waited 1000ms for content to load
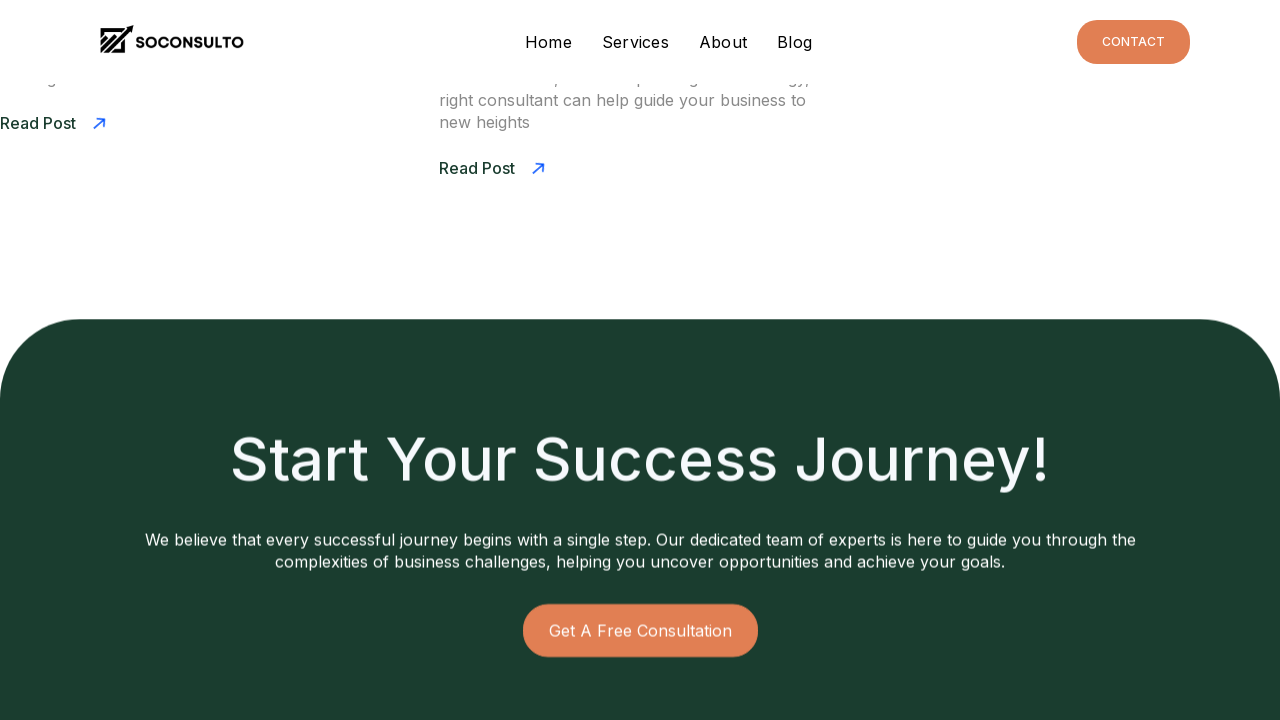

Navigated to contact page
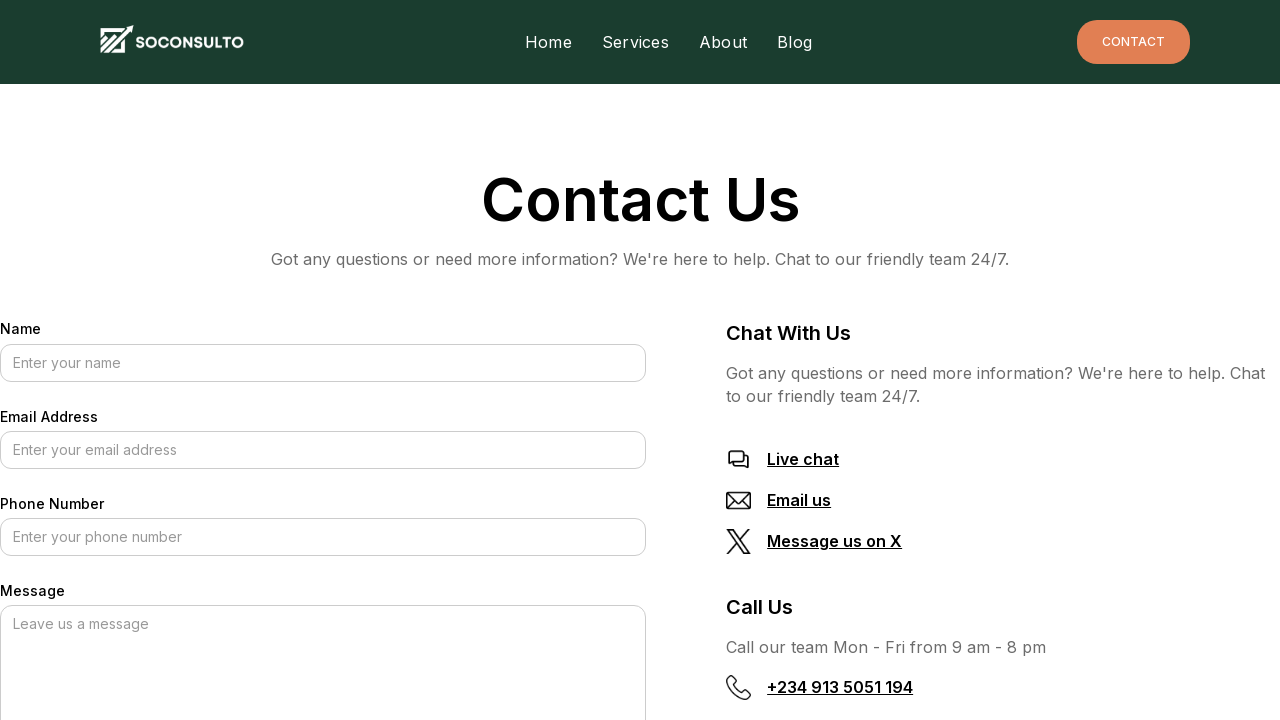

Navigated to privacy policy page
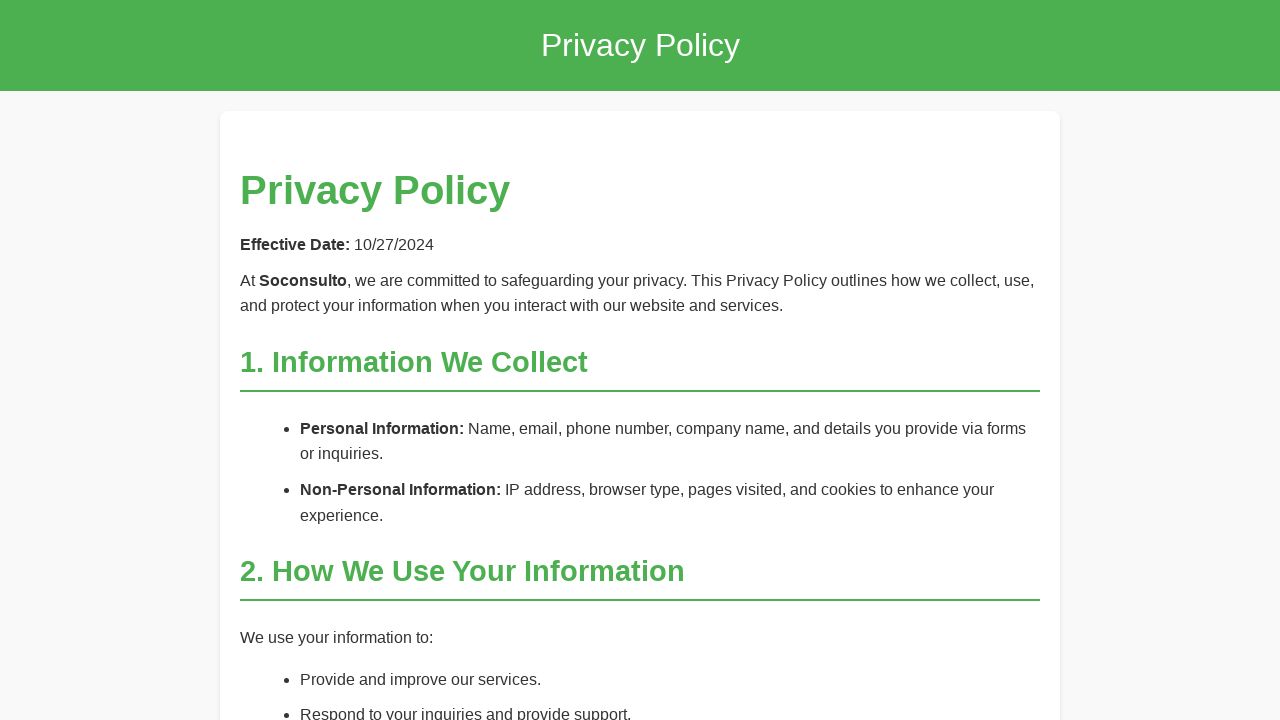

Scrolled down on privacy policy page
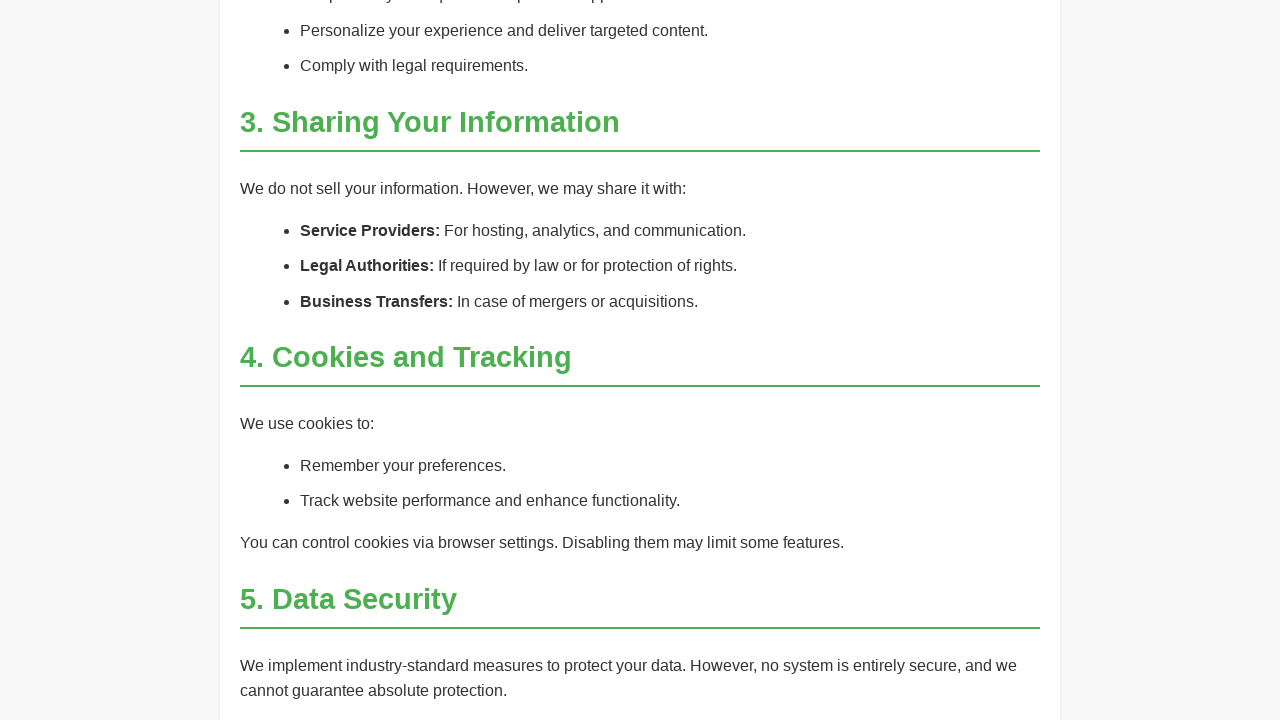

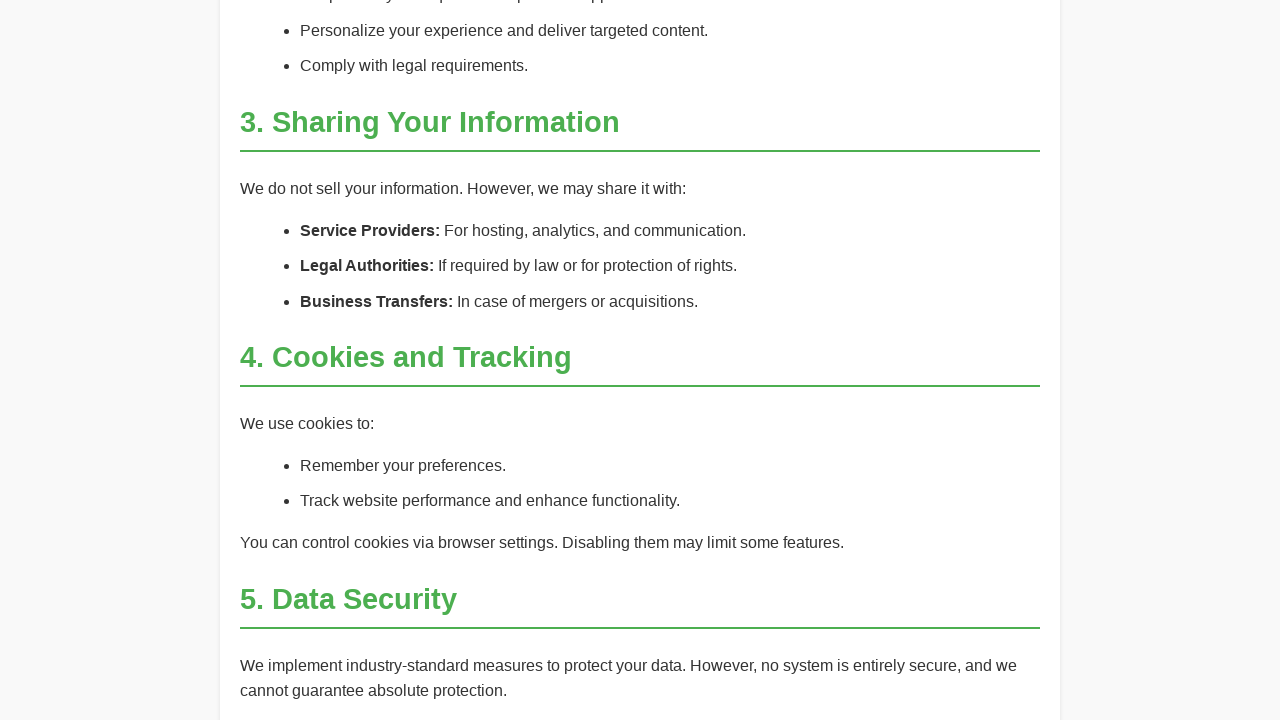